Tests the Selenium downloads page by clicking on a navigation dropdown and waiting for menu items to appear using explicit wait

Starting URL: https://www.selenium.dev/downloads/

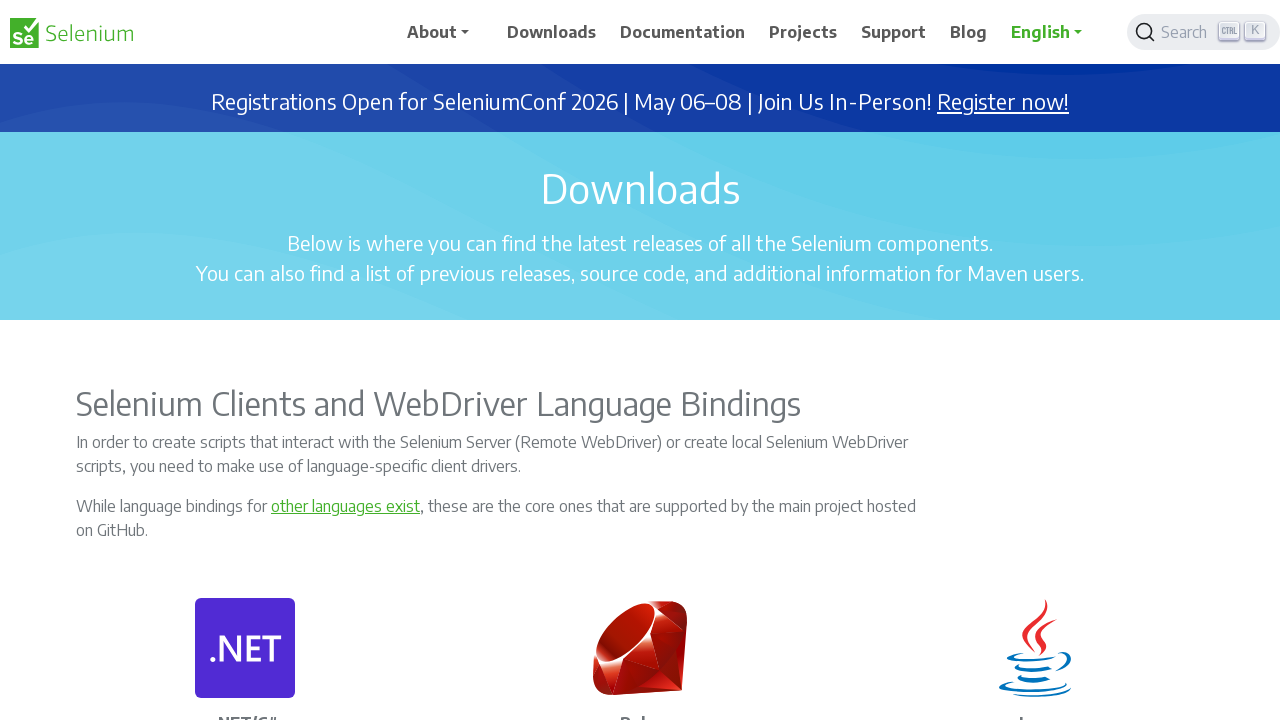

Clicked on navigation dropdown menu at (445, 32) on a#navbarDropdown
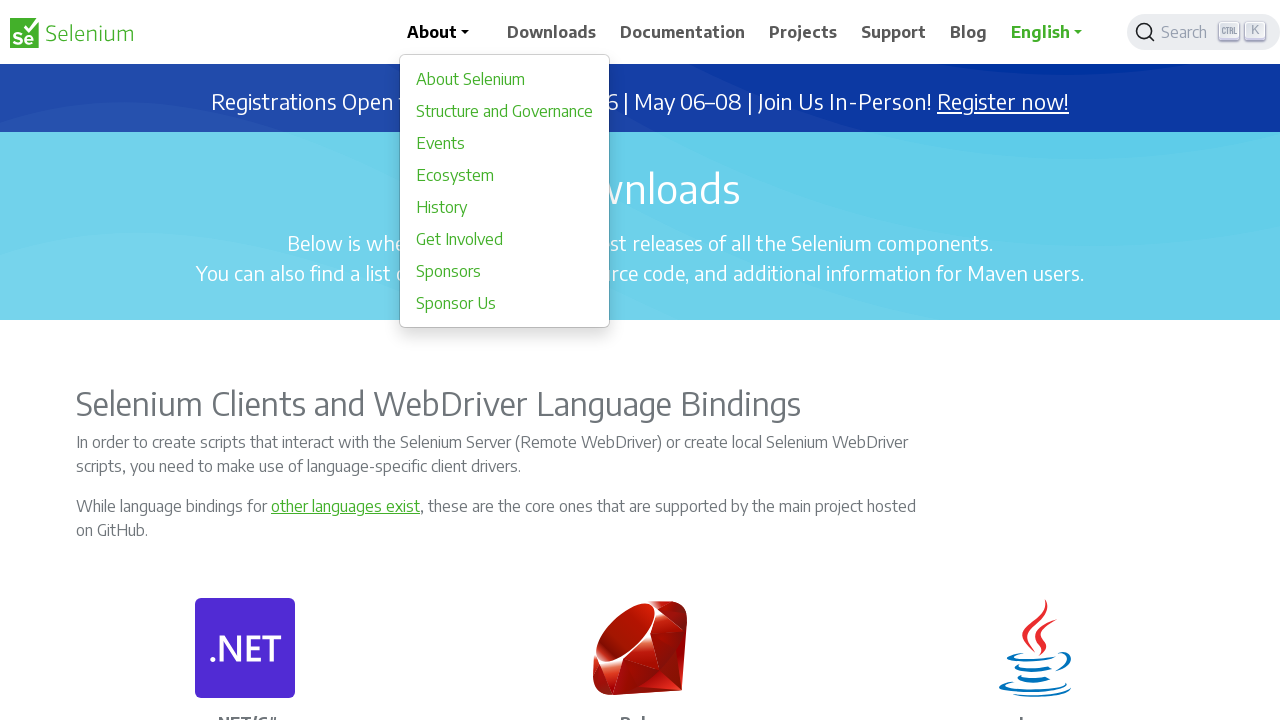

Dropdown menu items appeared and became visible
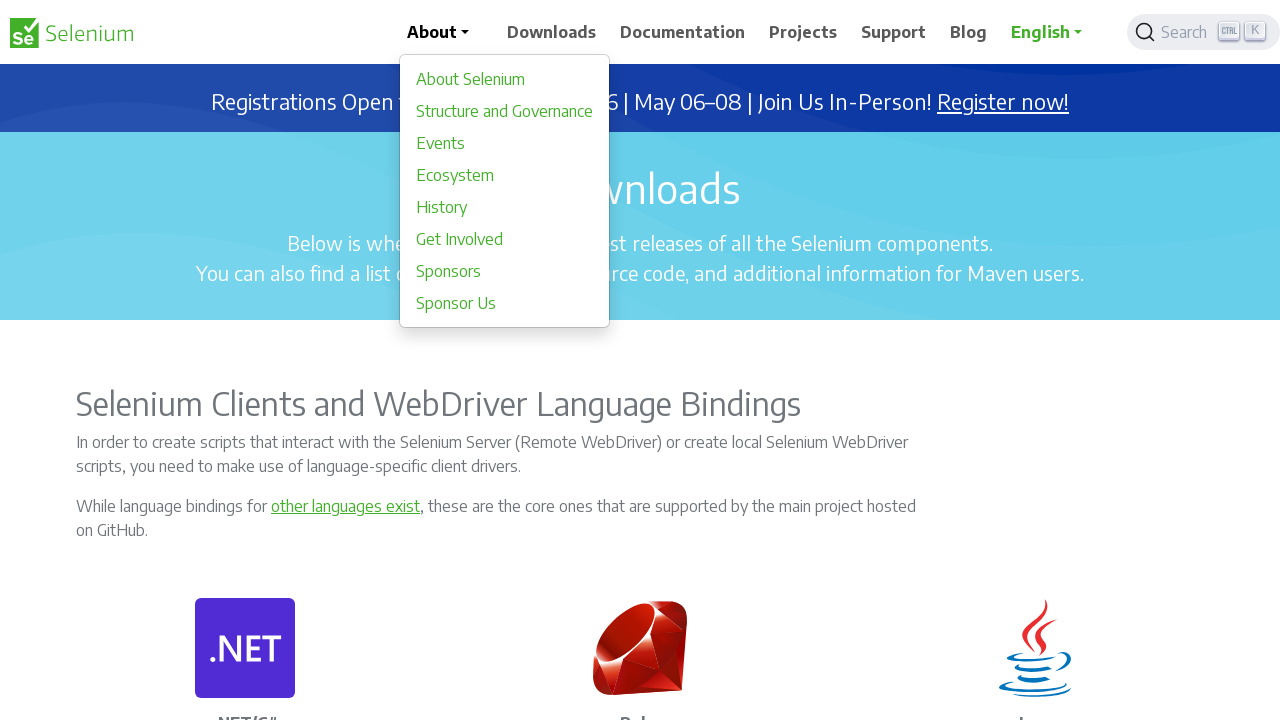

Clicked on first dropdown menu item at (505, 79) on xpath=//a[@id='navbarDropdown']/following-sibling::div/a
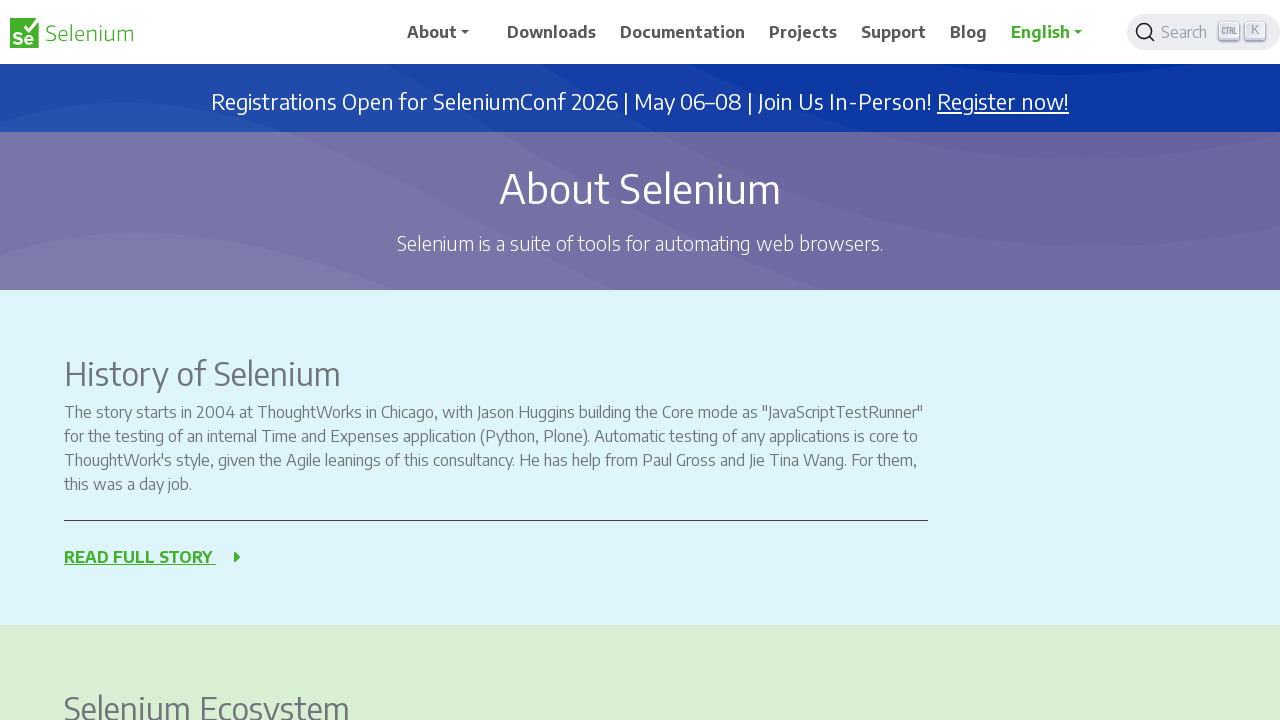

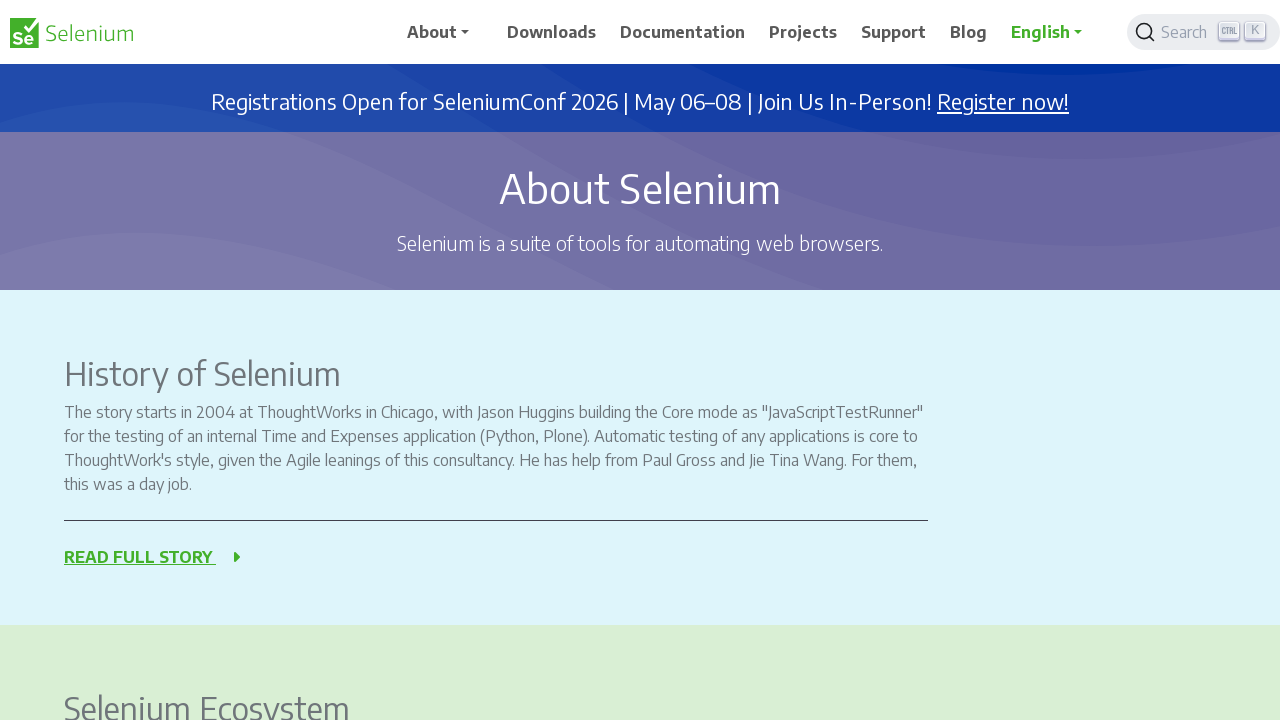